Tests dynamic loading functionality by clicking a start button and waiting for dynamically loaded content to appear

Starting URL: https://the-internet.herokuapp.com/dynamic_loading/1

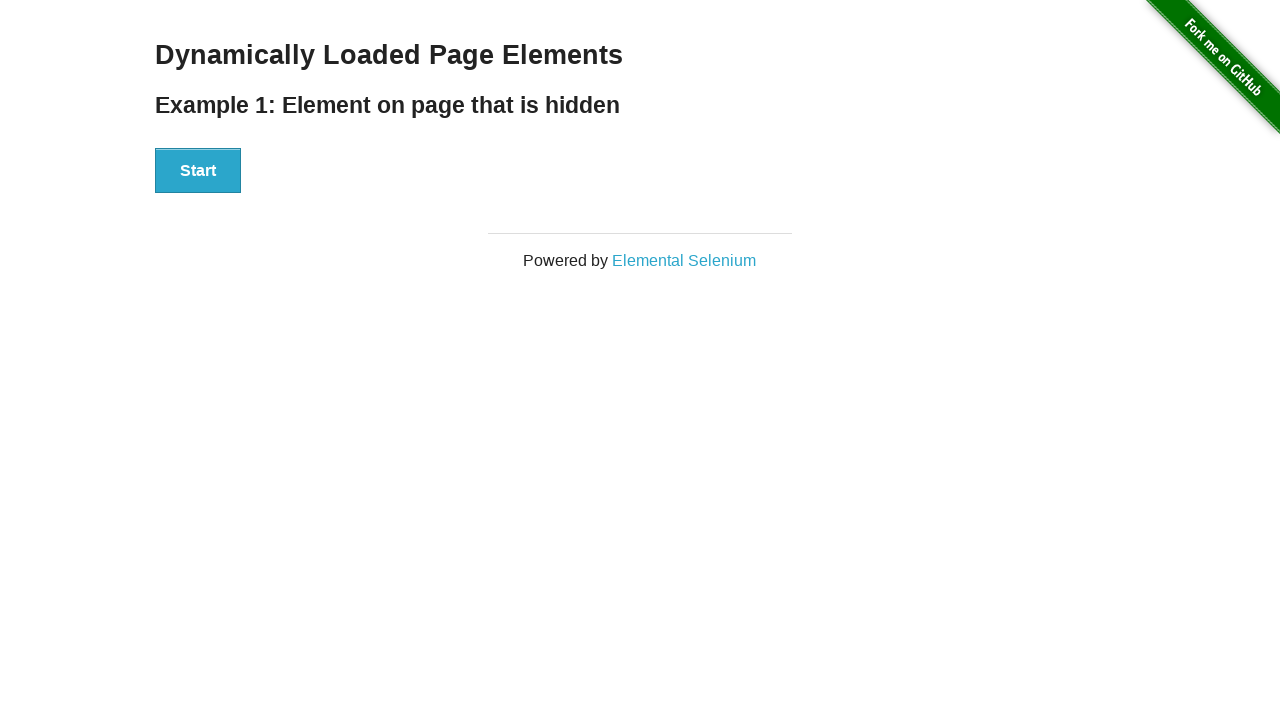

Clicked start button to trigger dynamic loading at (198, 171) on xpath=//div[@id='start']/button
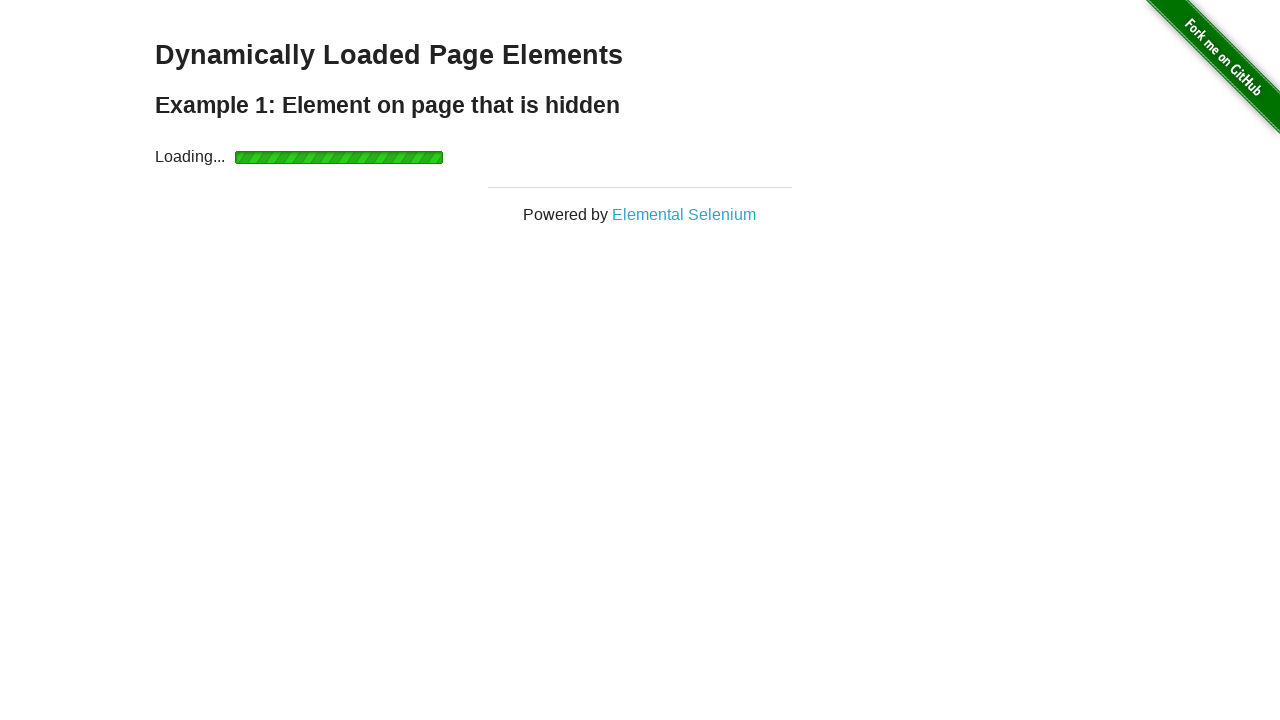

Waited for dynamically loaded content (div#finish h4) to become visible
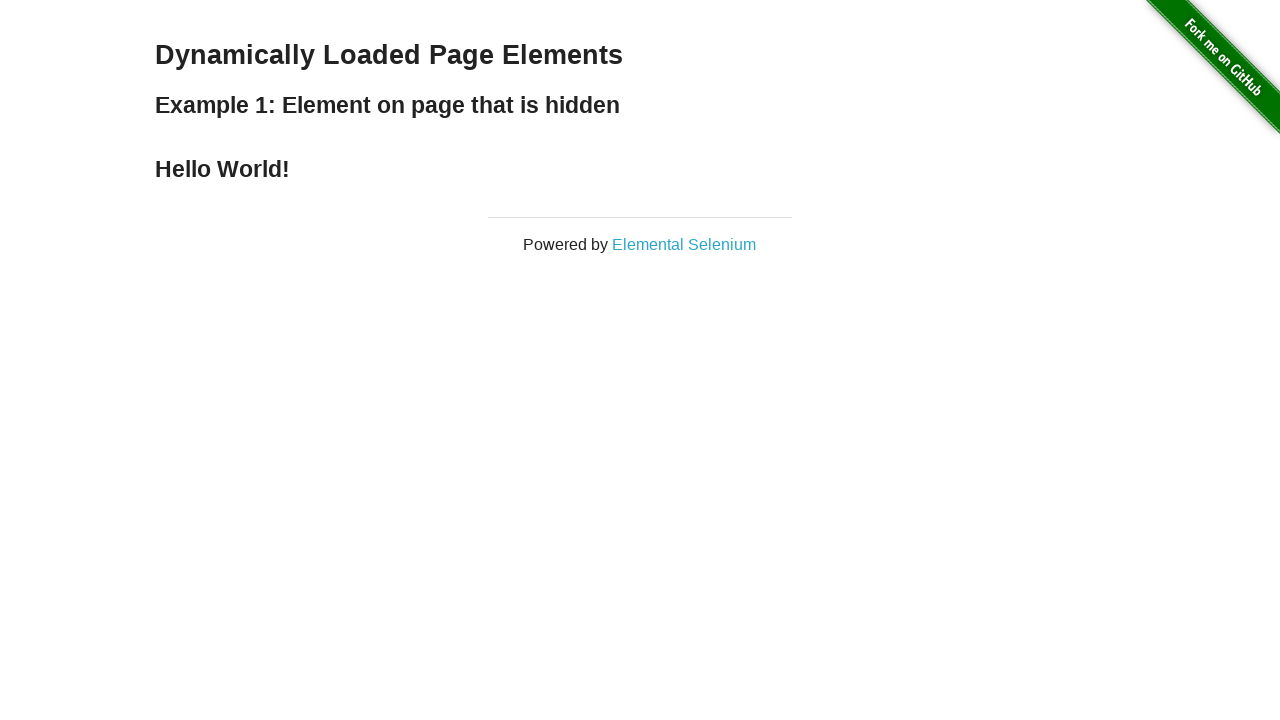

Retrieved text content from dynamically loaded h4 element
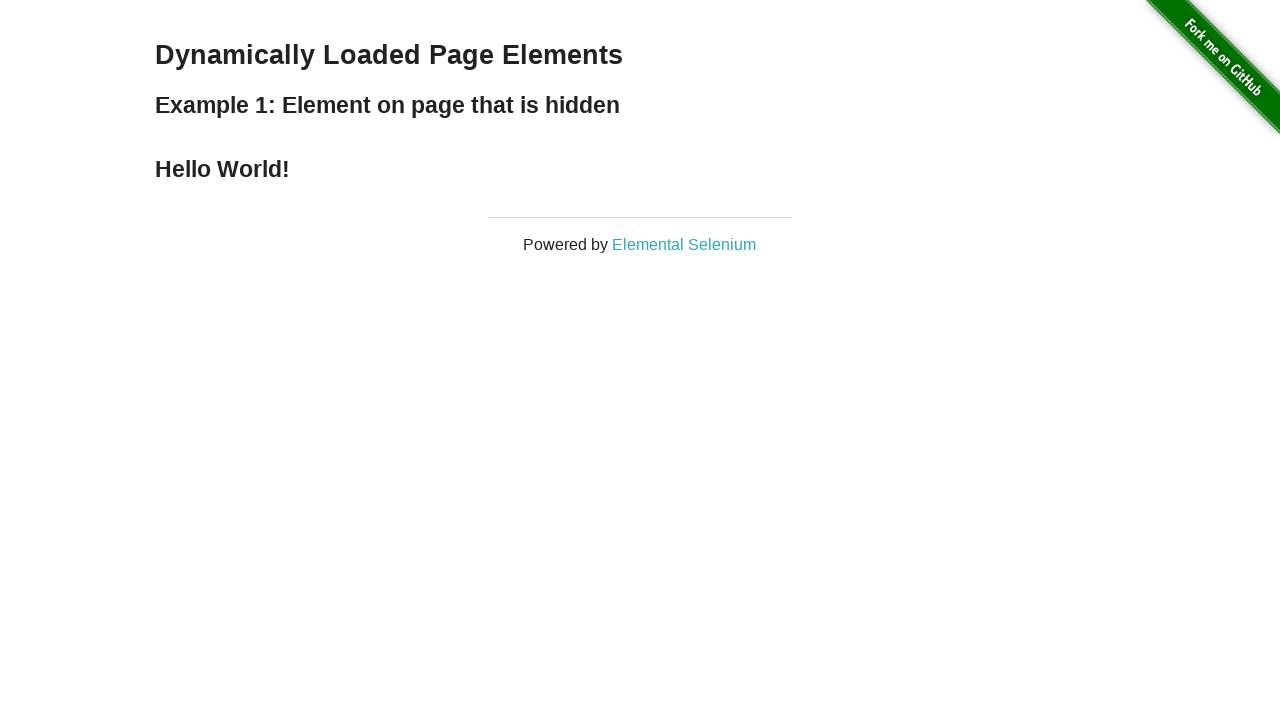

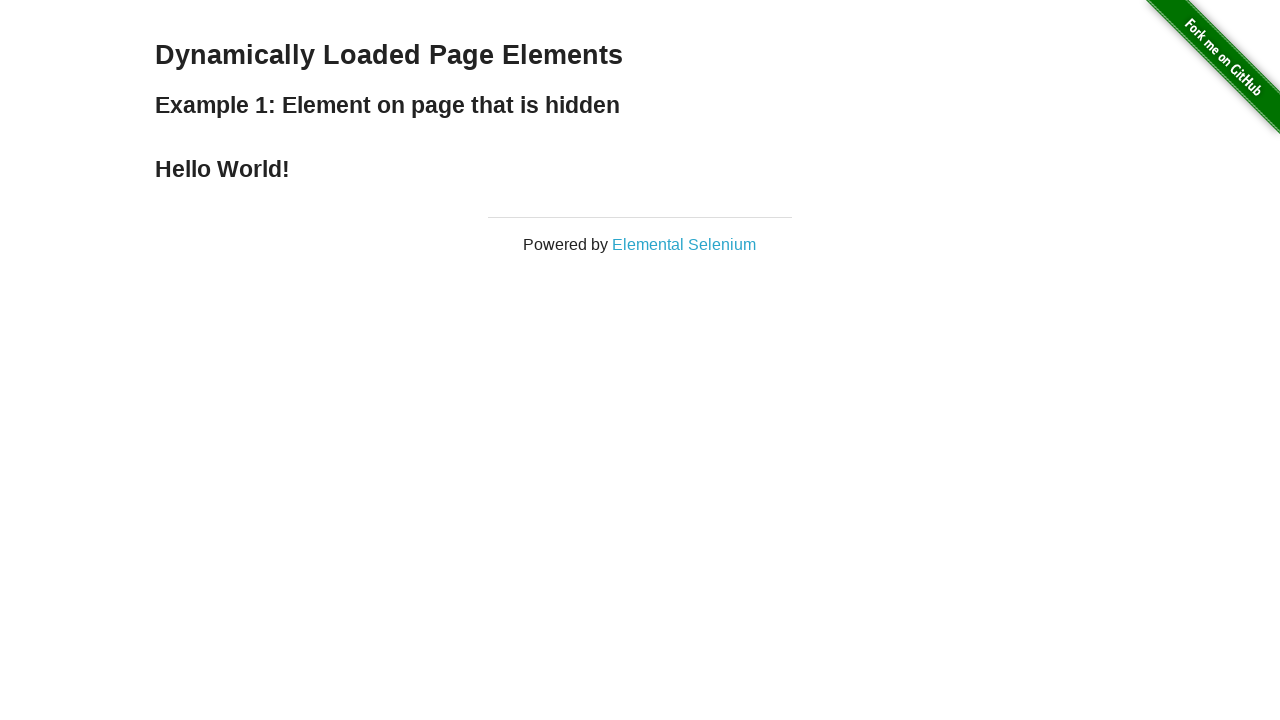